Tests date picker functionality by navigating to a specific date (March 14, 2026) using the calendar navigation controls and selecting the day.

Starting URL: https://testautomationpractice.blogspot.com/

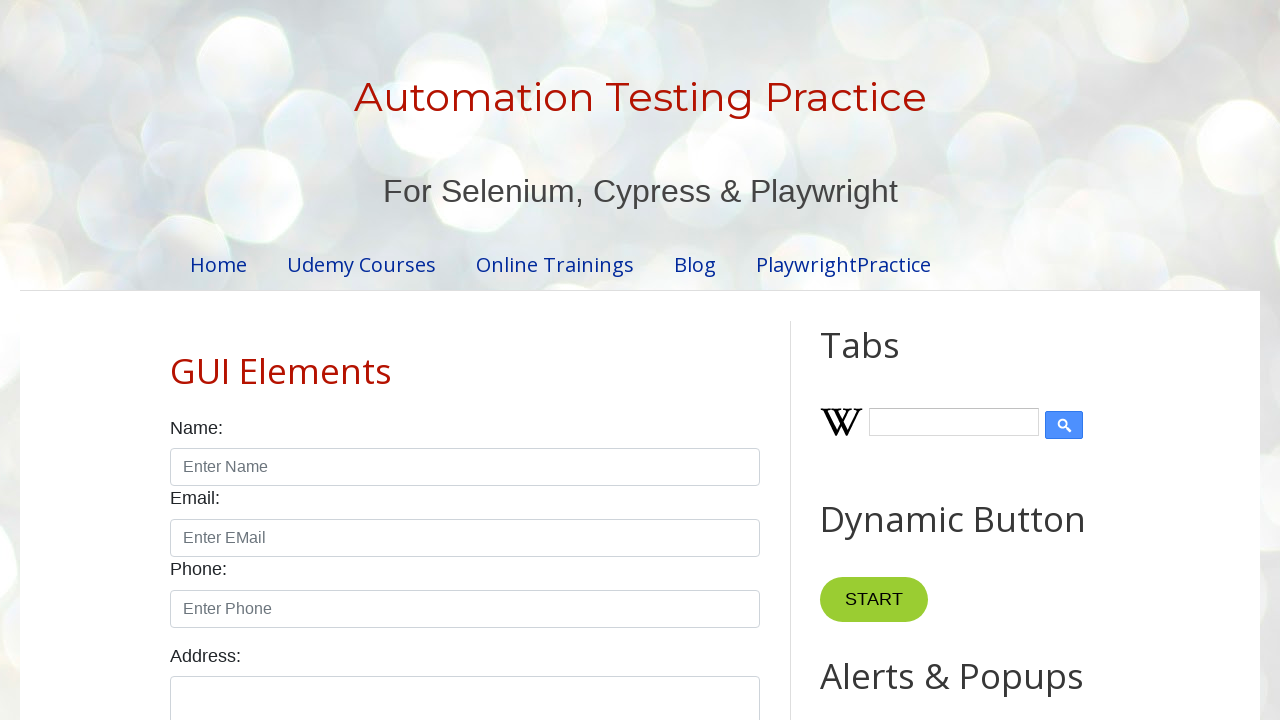

Clicked on date picker to open calendar at (515, 360) on #datepicker
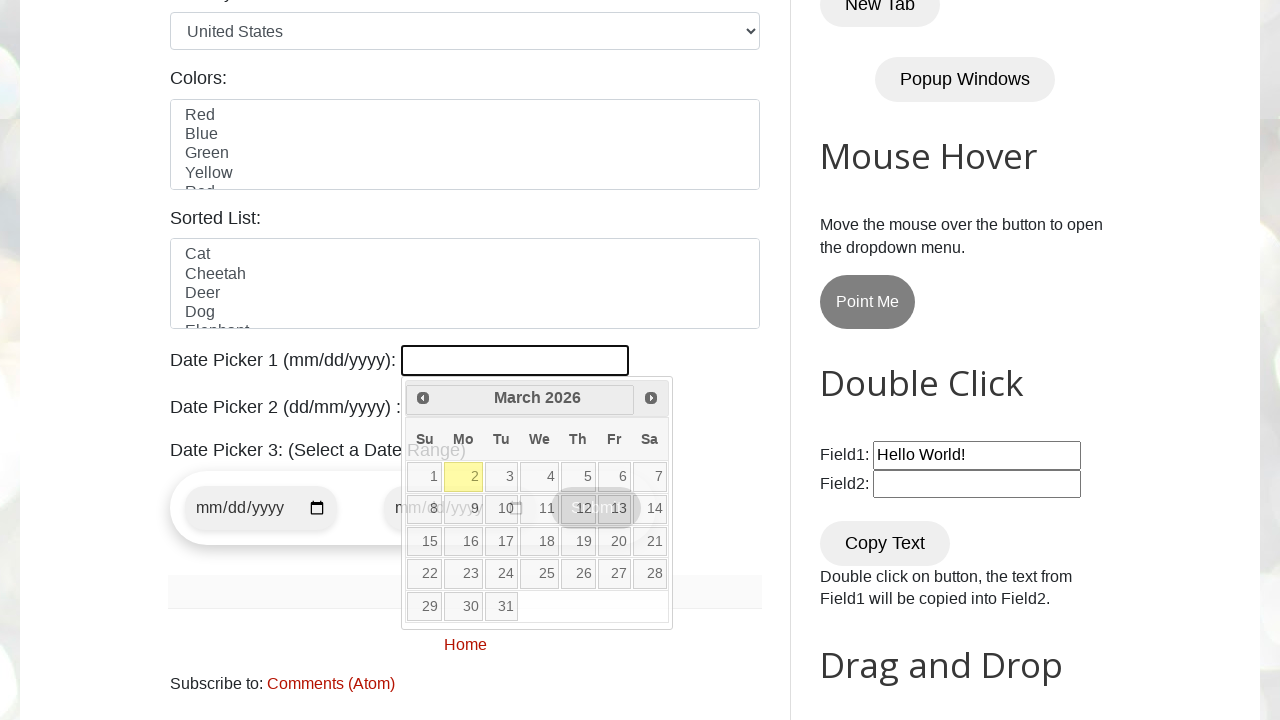

Retrieved current year from date picker: 2026
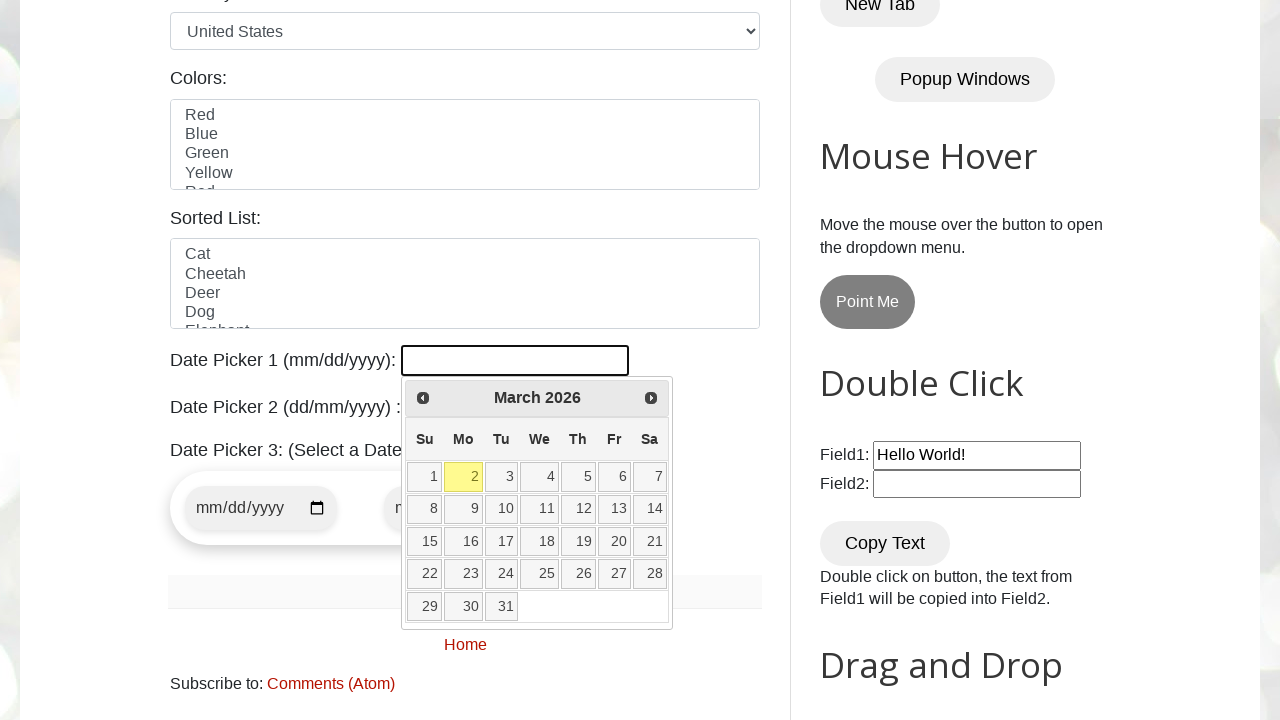

Retrieved current month from date picker: March
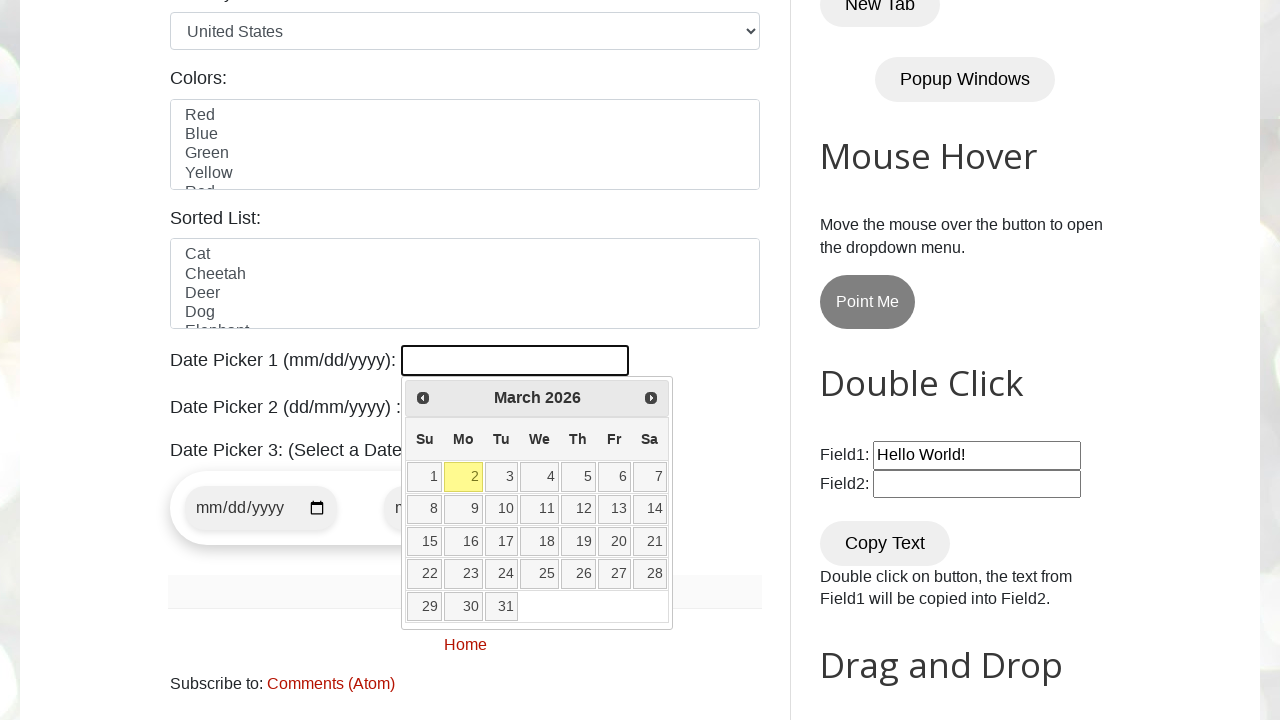

Clicked on day 14 to select the date at (650, 509) on //a[@data-date="14"]
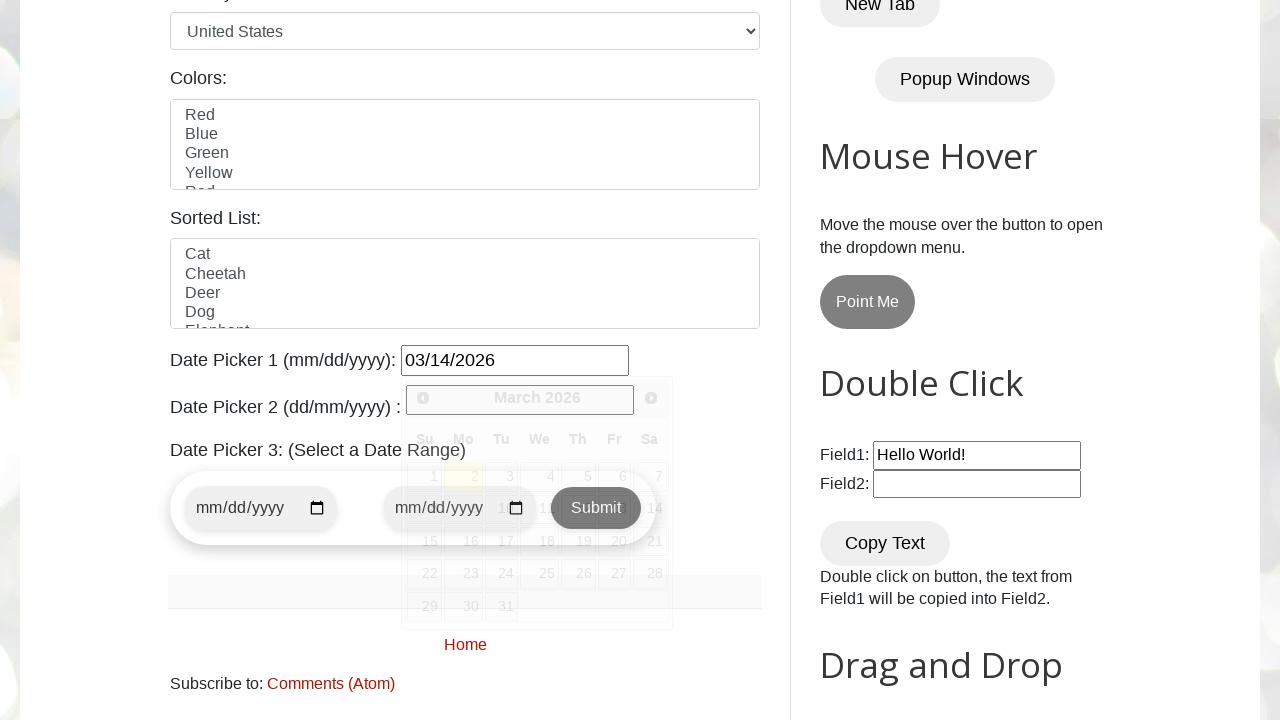

Waited 1000ms for date selection to complete
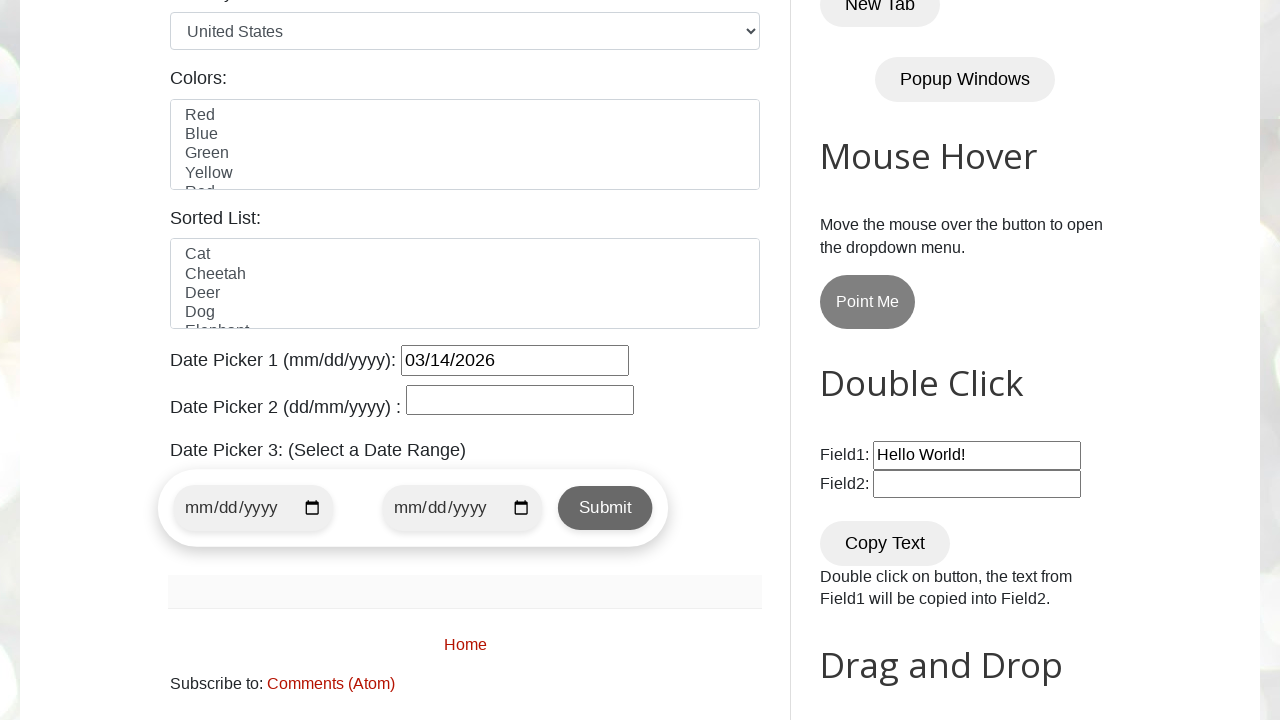

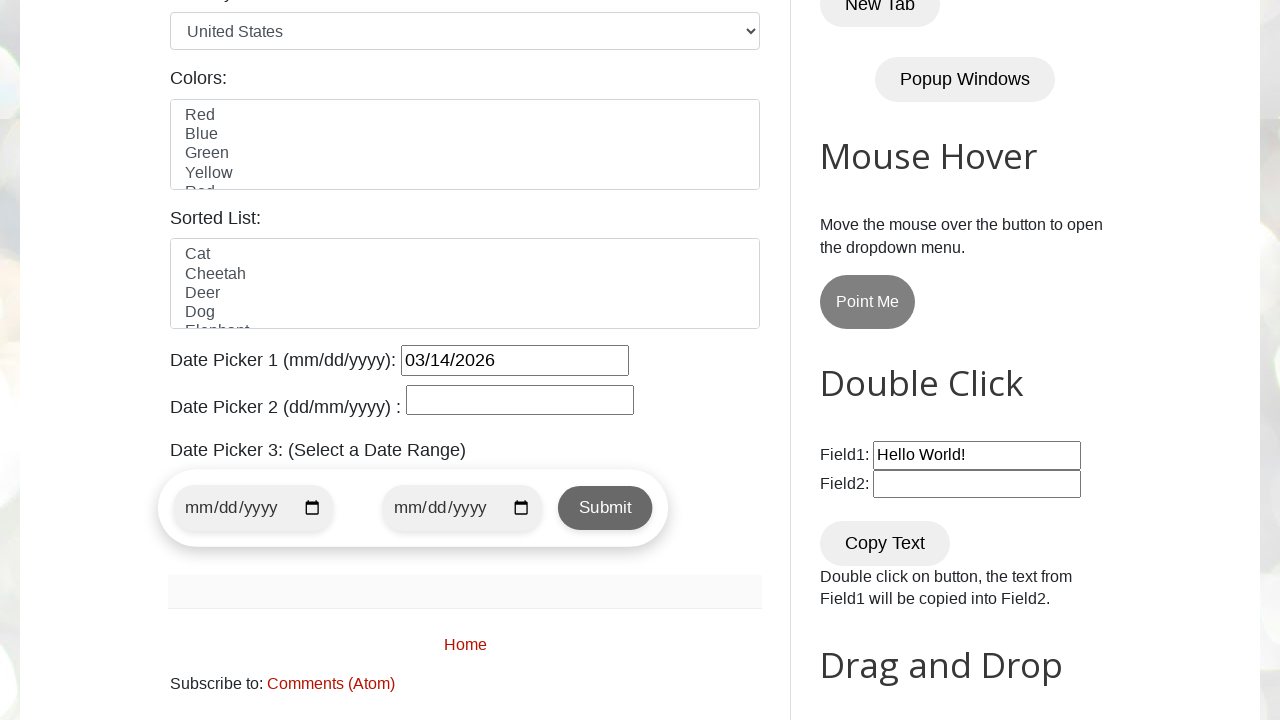